Navigates to OrangeHRM demo login page, finds all links on the page, and clicks on the YouTube channel link.

Starting URL: https://opensource-demo.orangehrmlive.com/web/index.php/auth/login

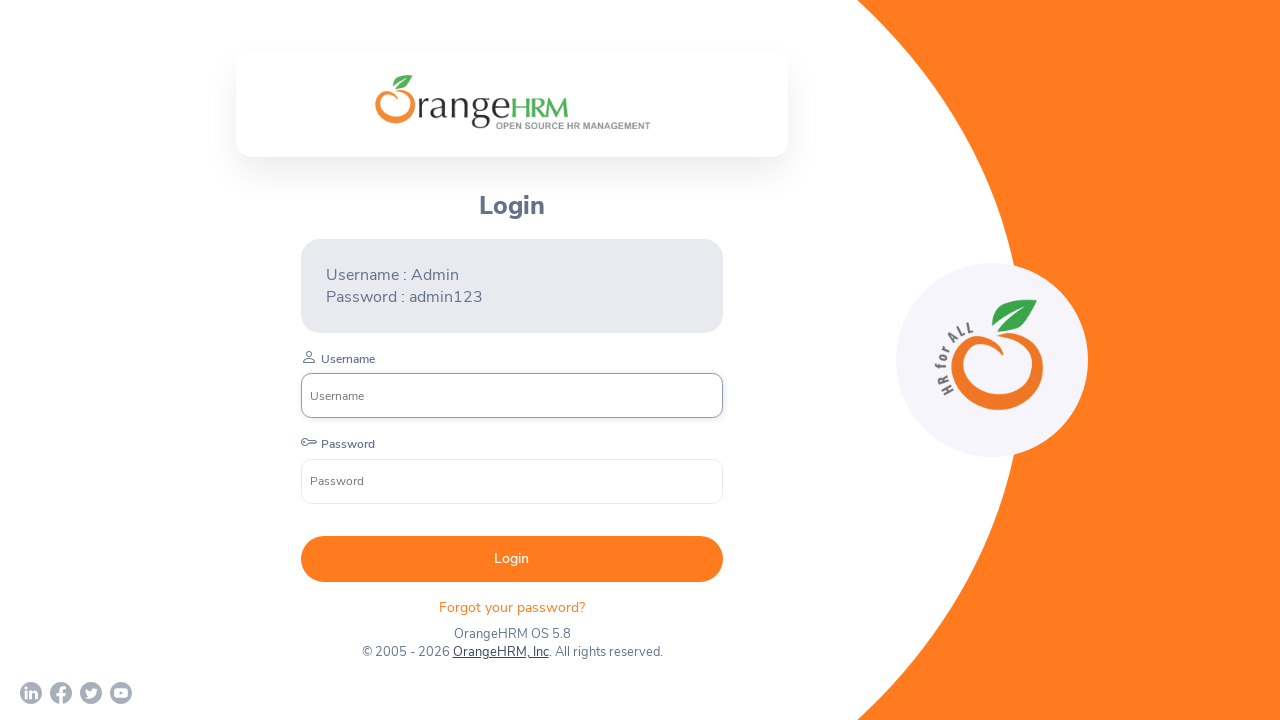

Navigated to OrangeHRM demo login page
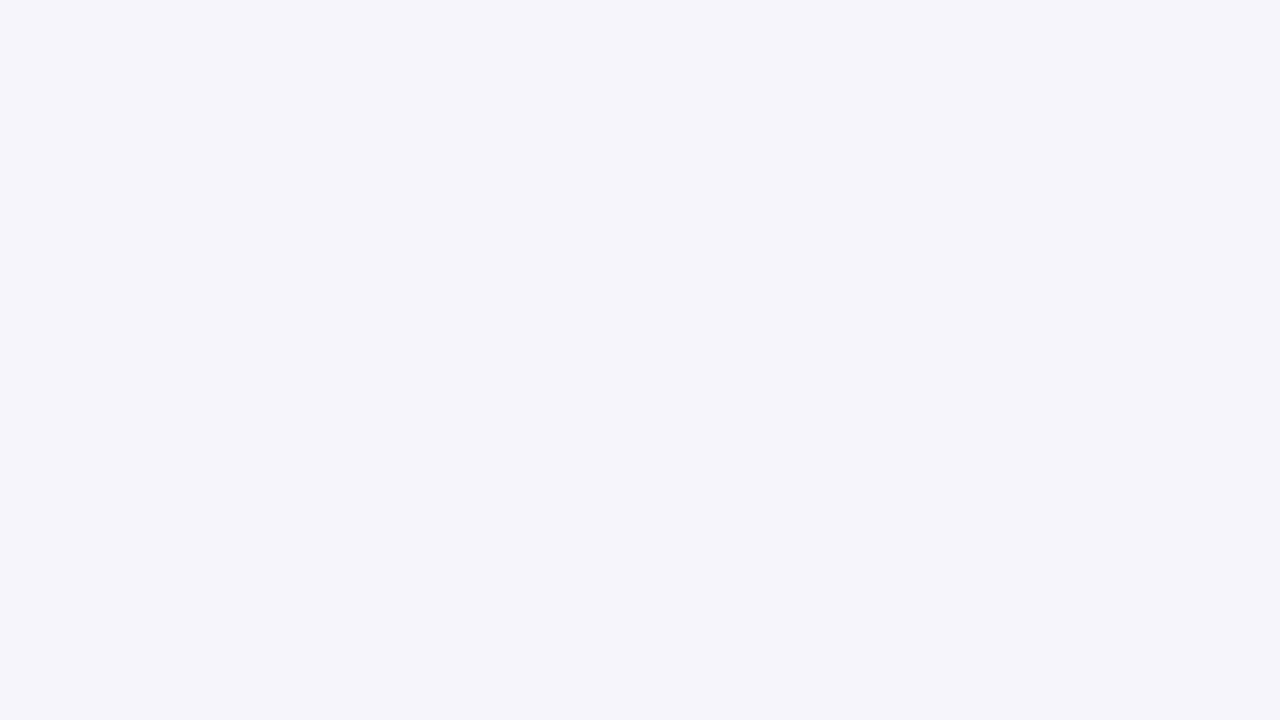

Waited for all links to be present on the page
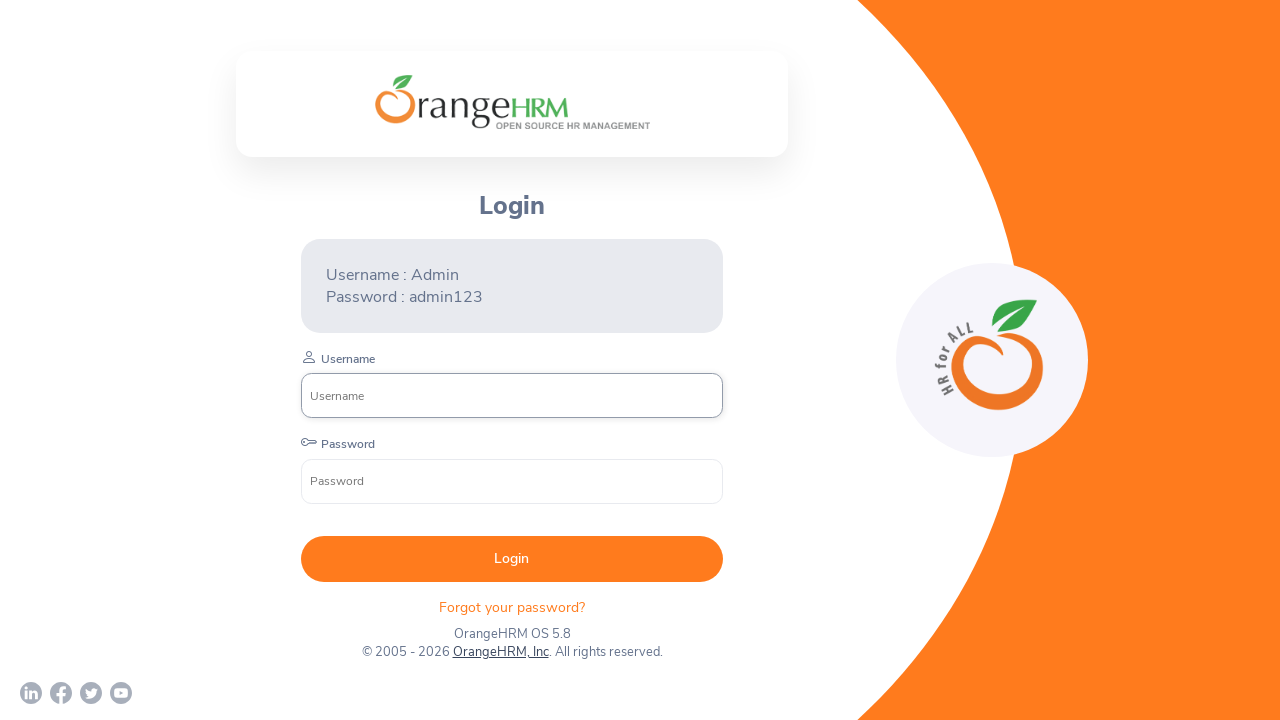

Clicked on the YouTube channel link for OrangeHRM at (121, 693) on a[href*='youtube.com/c/OrangeHRMInc']
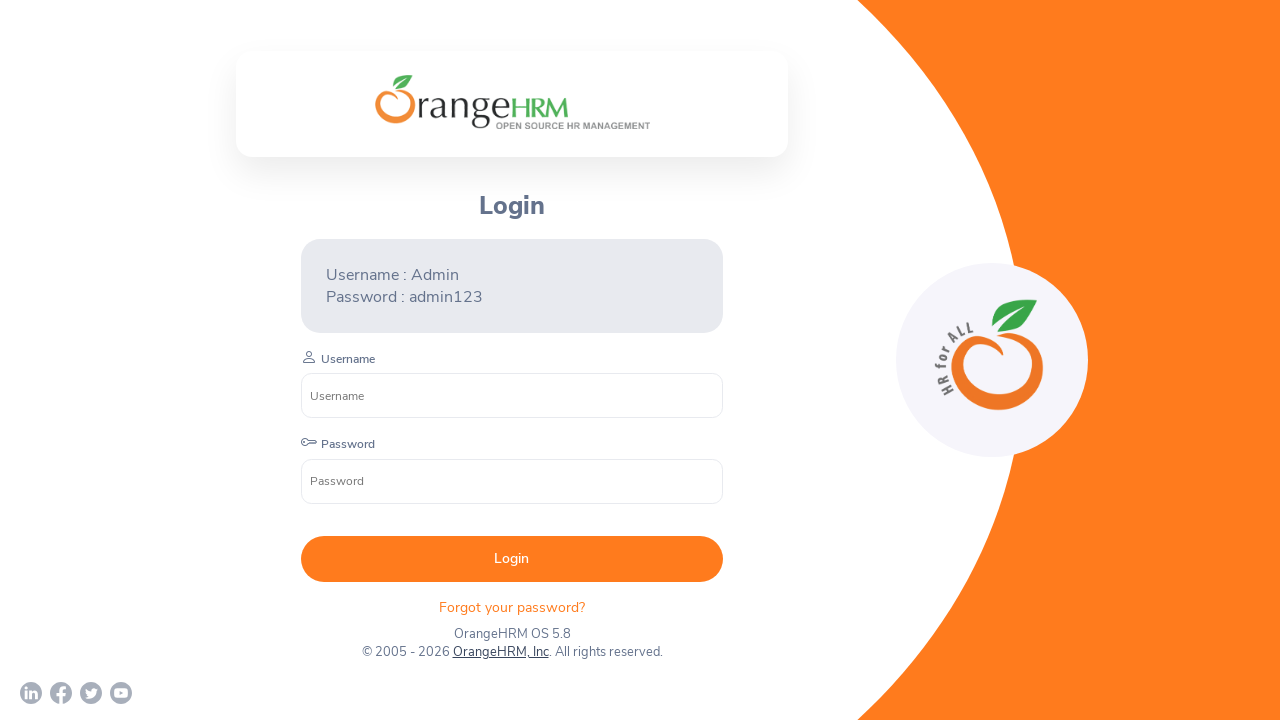

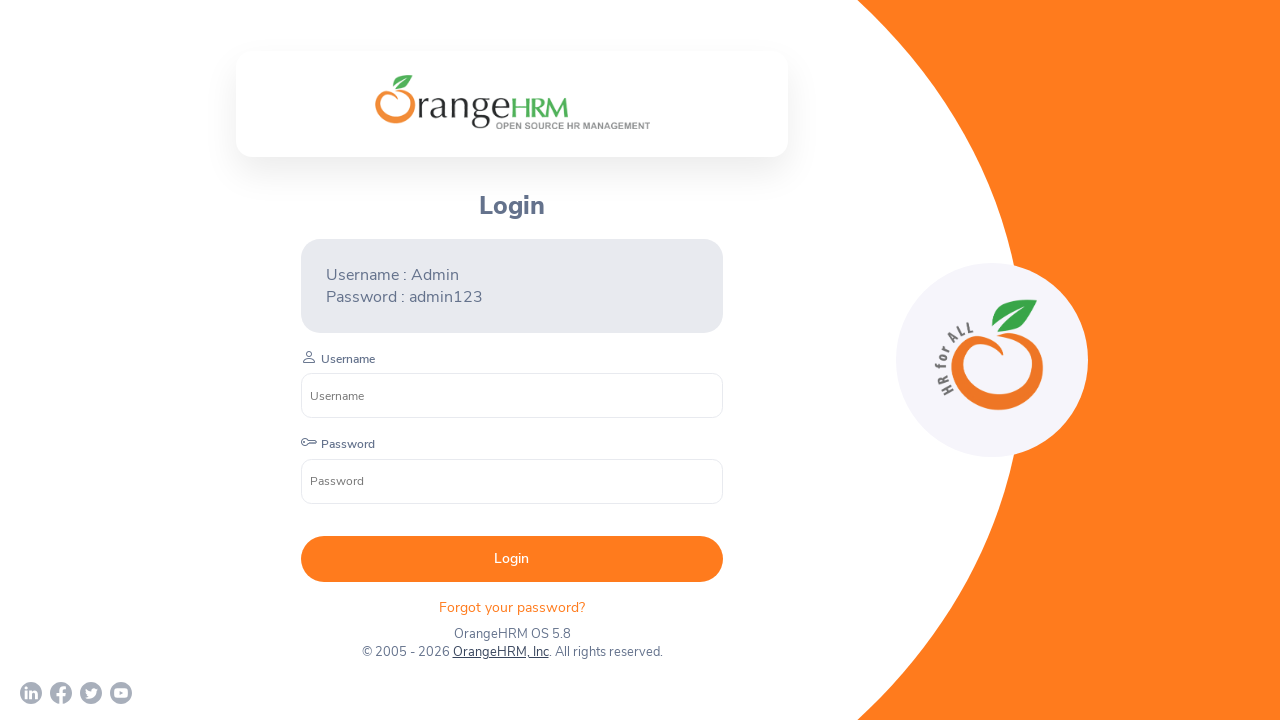